Tests JavaScript alert handling by clicking a button that triggers an alert, accepting the alert, and verifying the result message displays correctly

Starting URL: https://the-internet.herokuapp.com/javascript_alerts

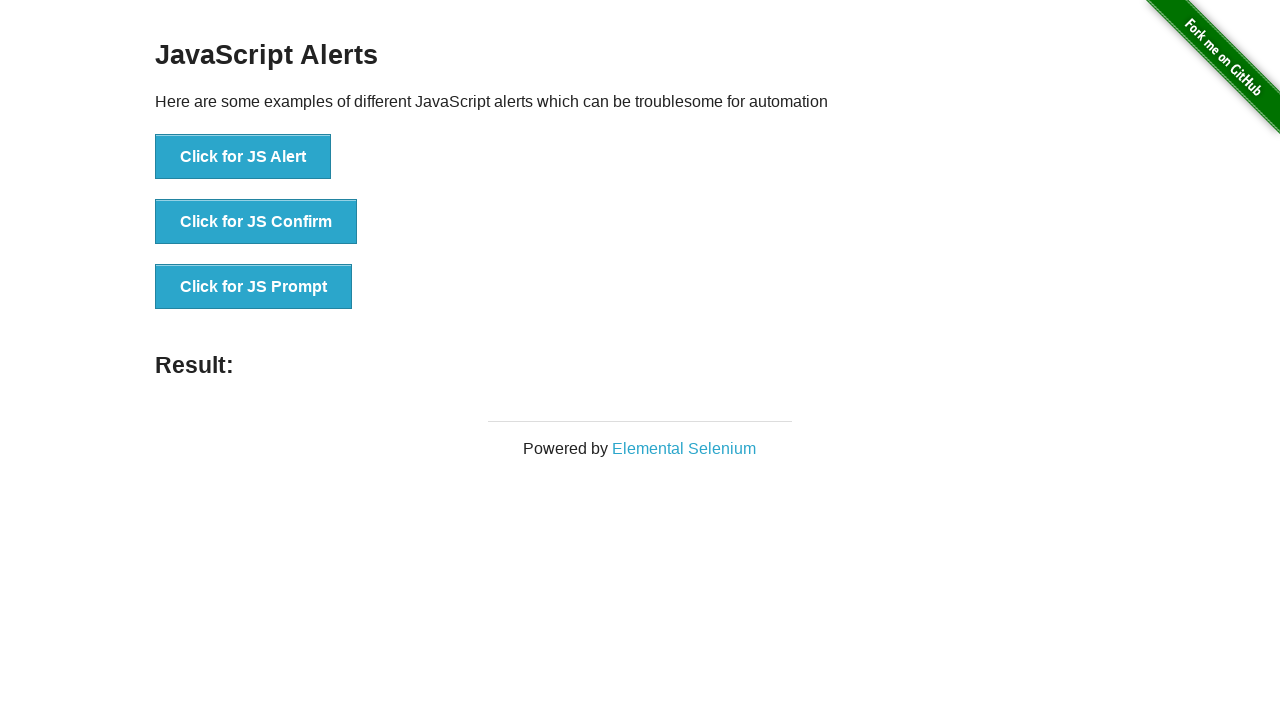

Clicked button to trigger JavaScript alert at (243, 157) on xpath=//*[text()='Click for JS Alert']
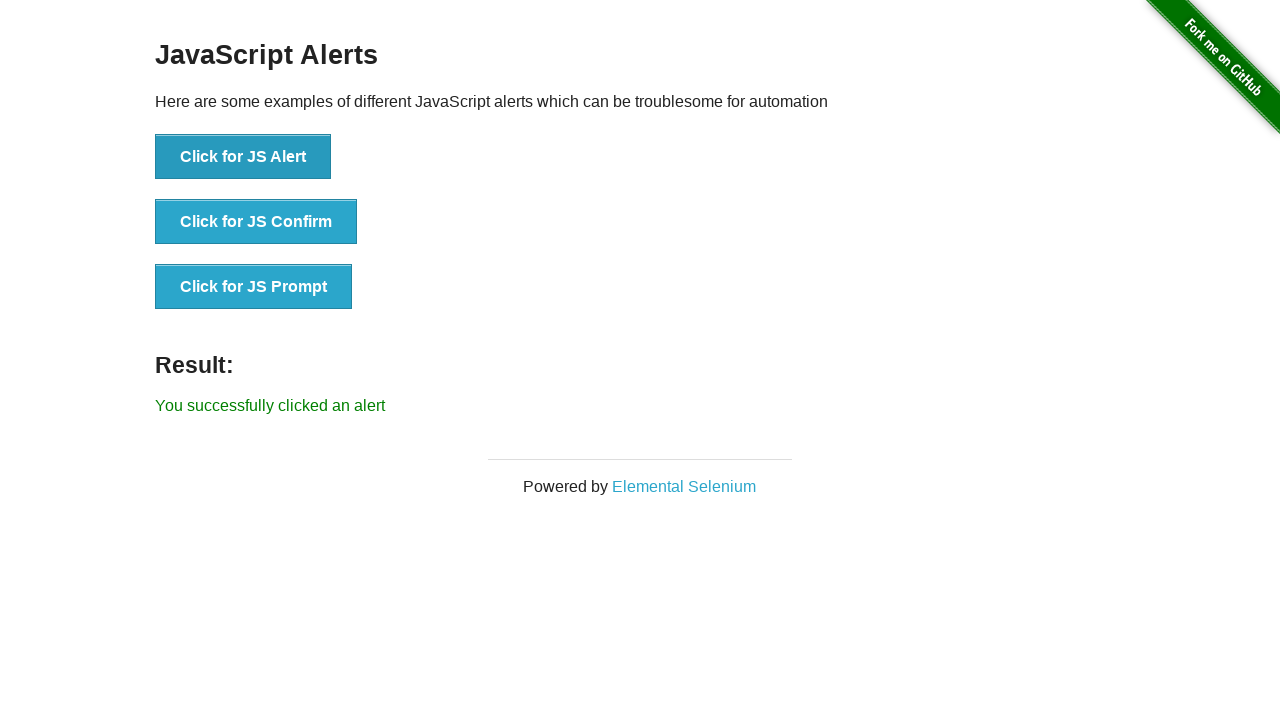

Set up dialog handler to accept alerts
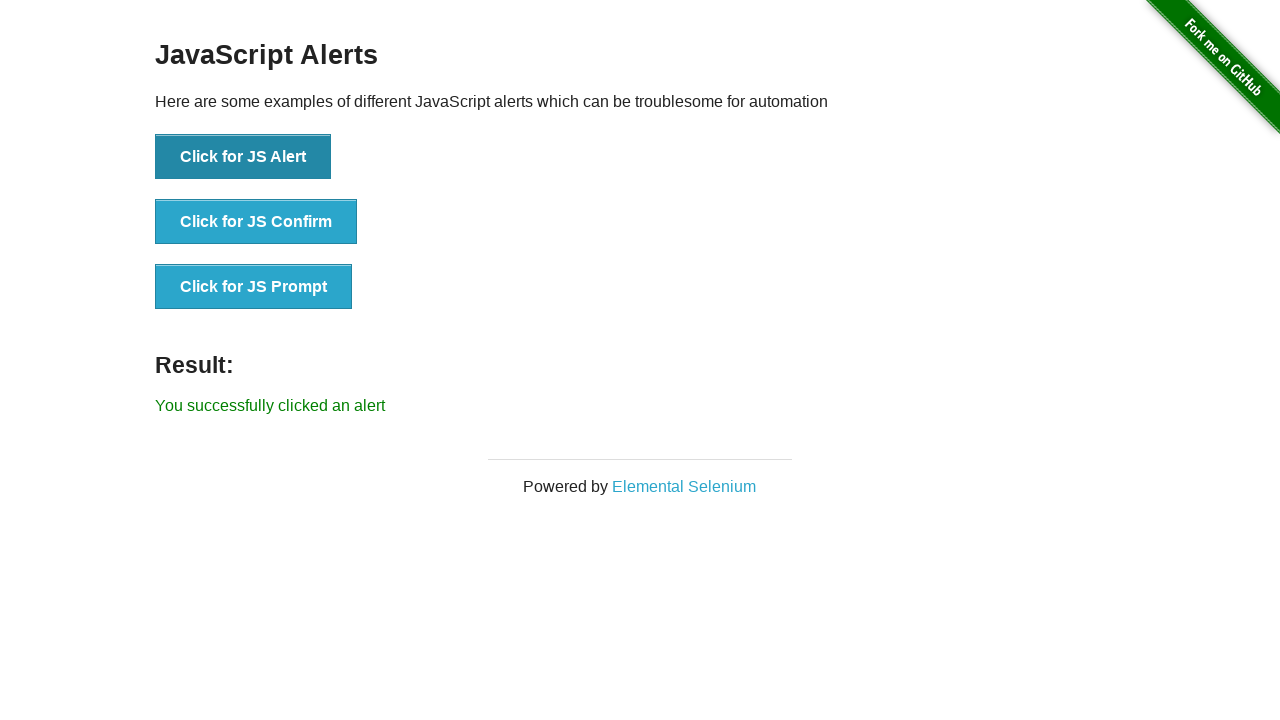

Clicked button again to trigger alert with handler in place at (243, 157) on xpath=//button[text()='Click for JS Alert']
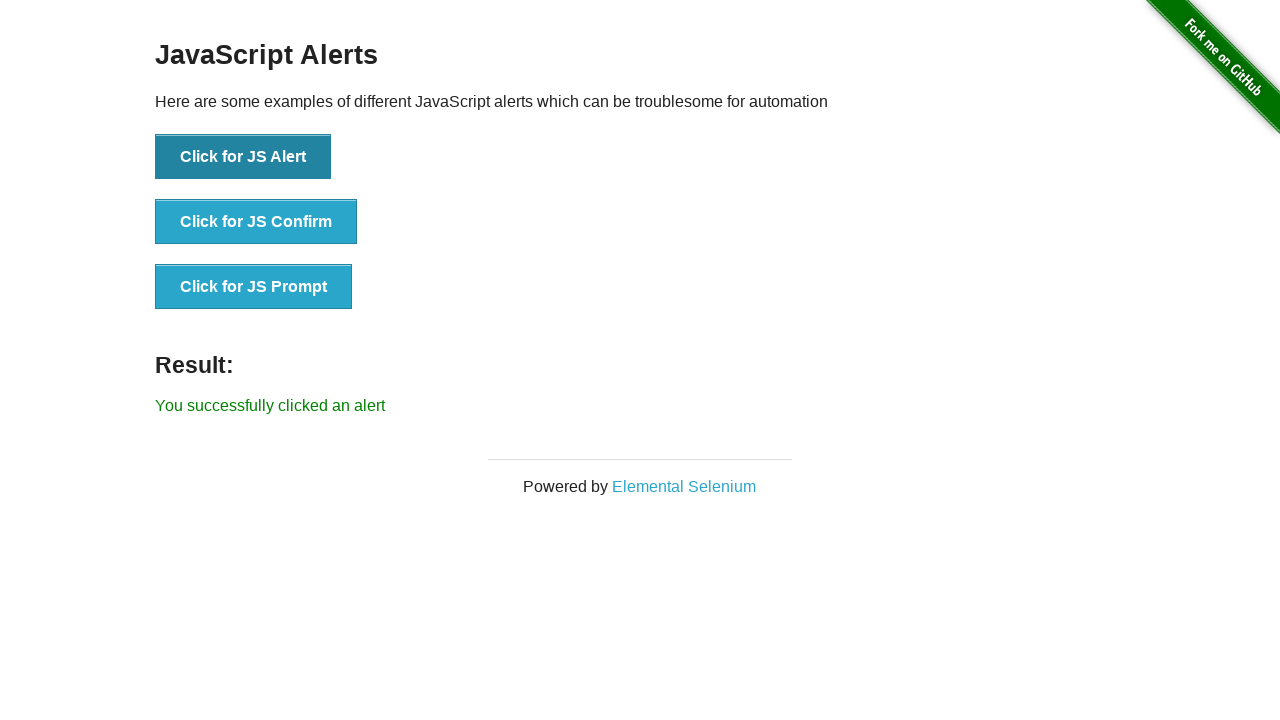

Result message element appeared
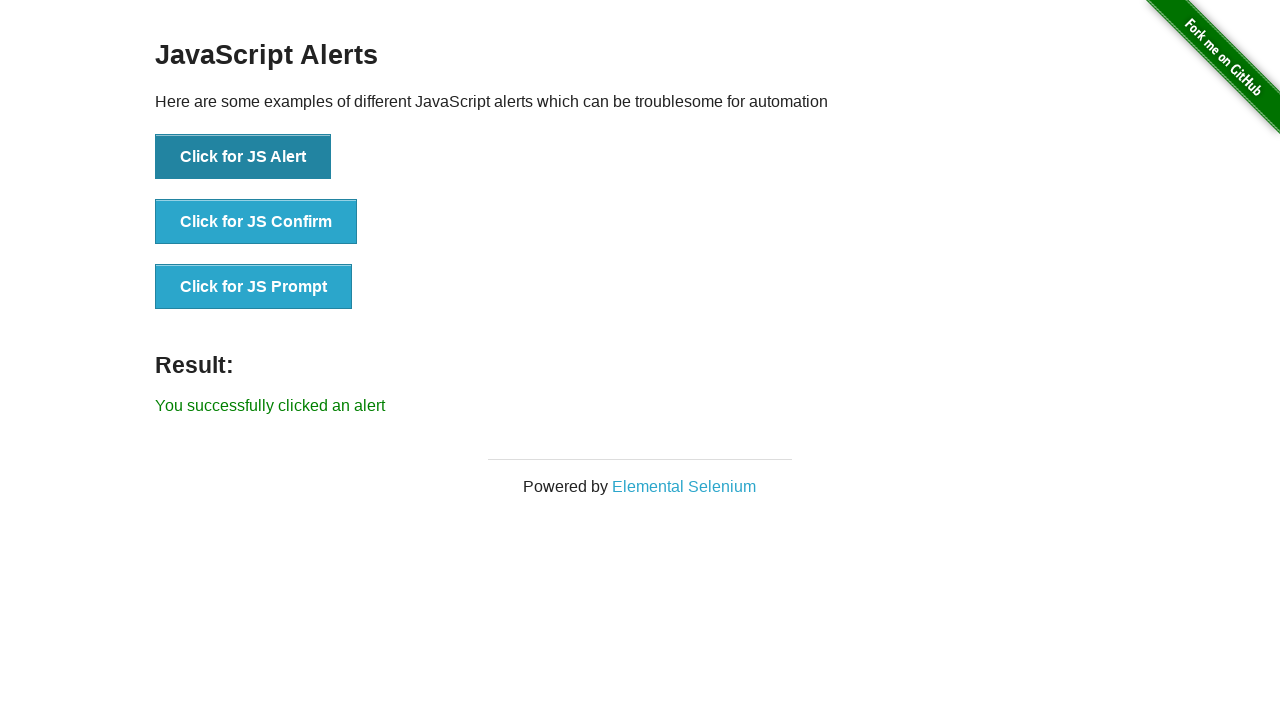

Verified result message displays 'You successfully clicked an alert'
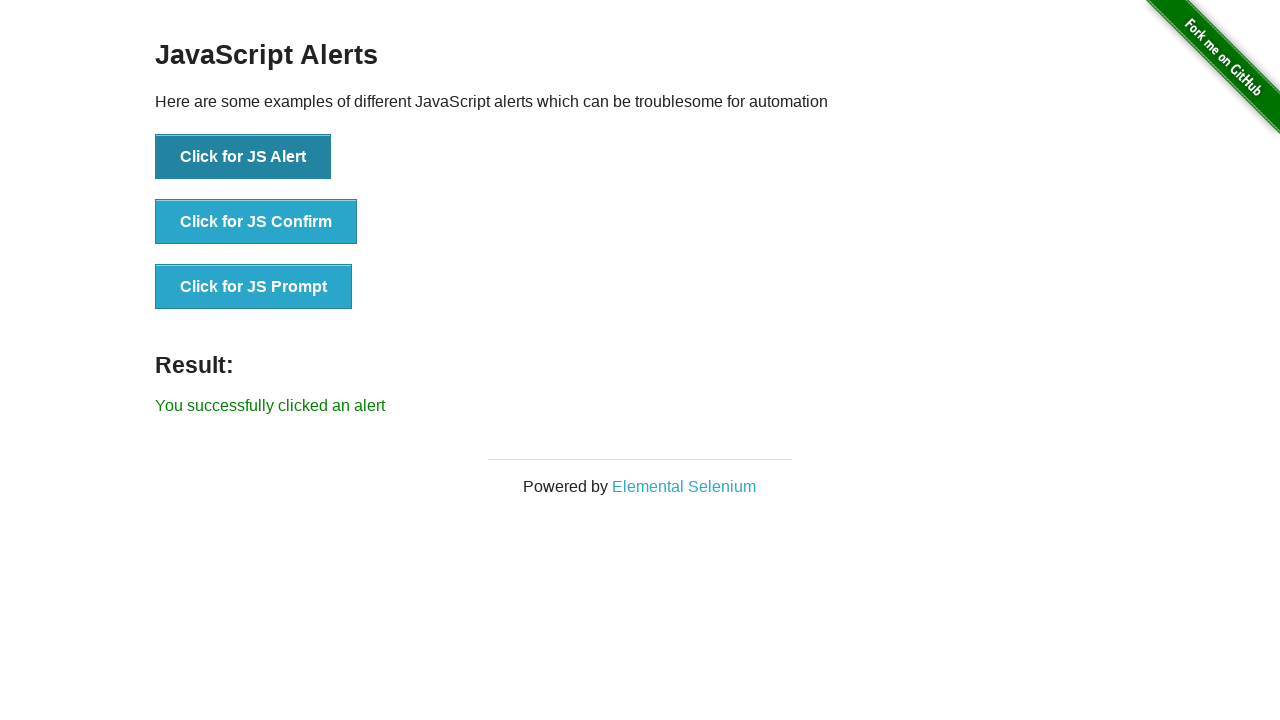

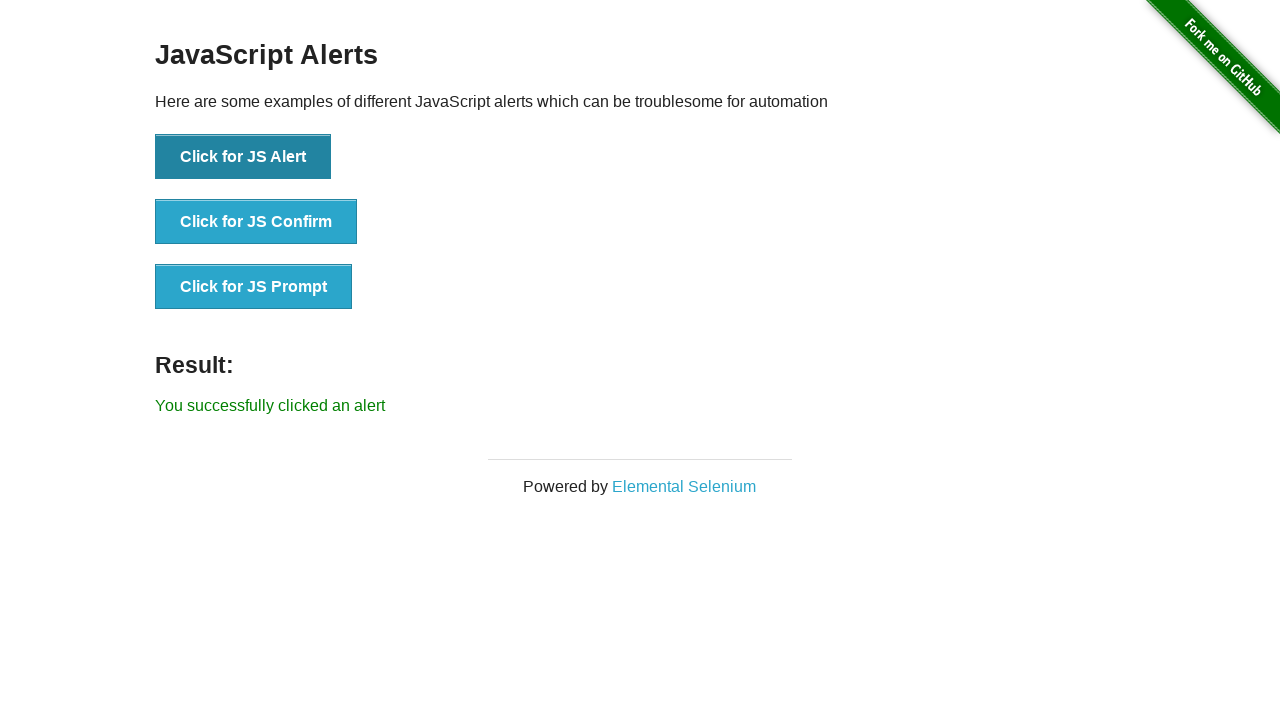